Tests AJAX content loading by clicking a button and waiting for dynamically loaded content to appear on the page

Starting URL: https://testautomationpractice.blogspot.com/p/gui-elements-ajax-hidden.html

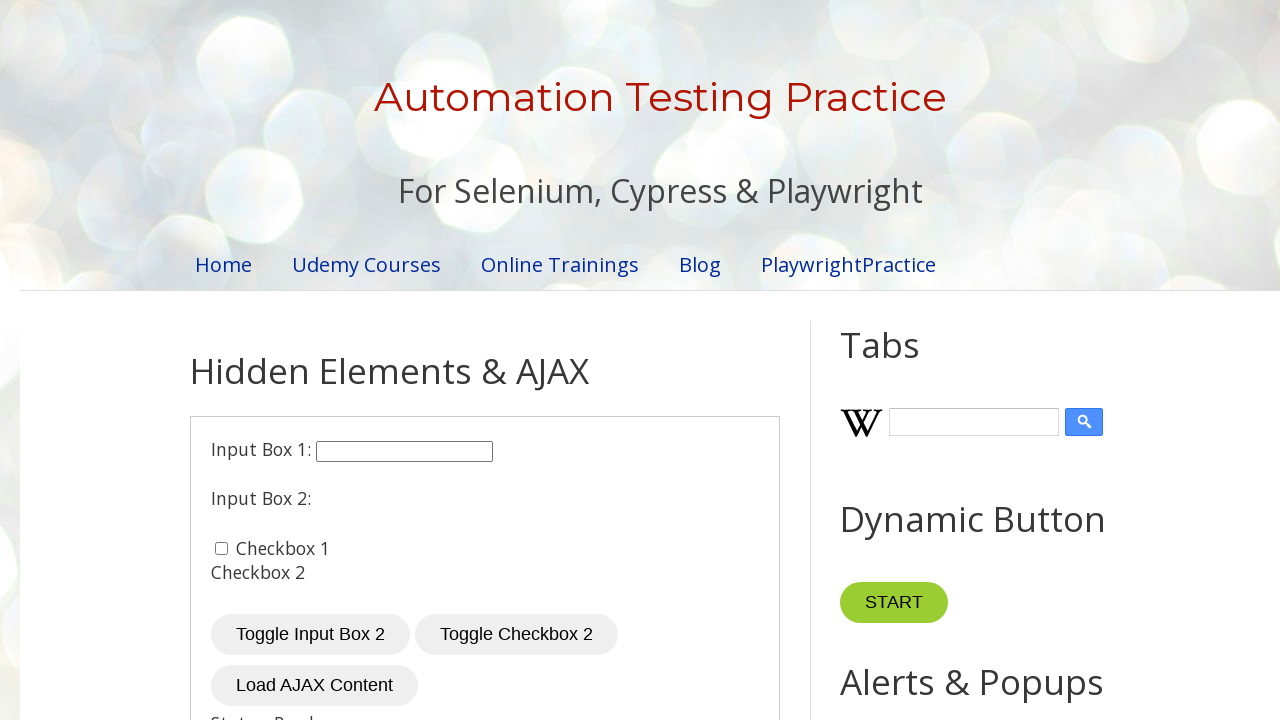

Clicked the load content button to trigger AJAX request at (314, 686) on button#loadContent
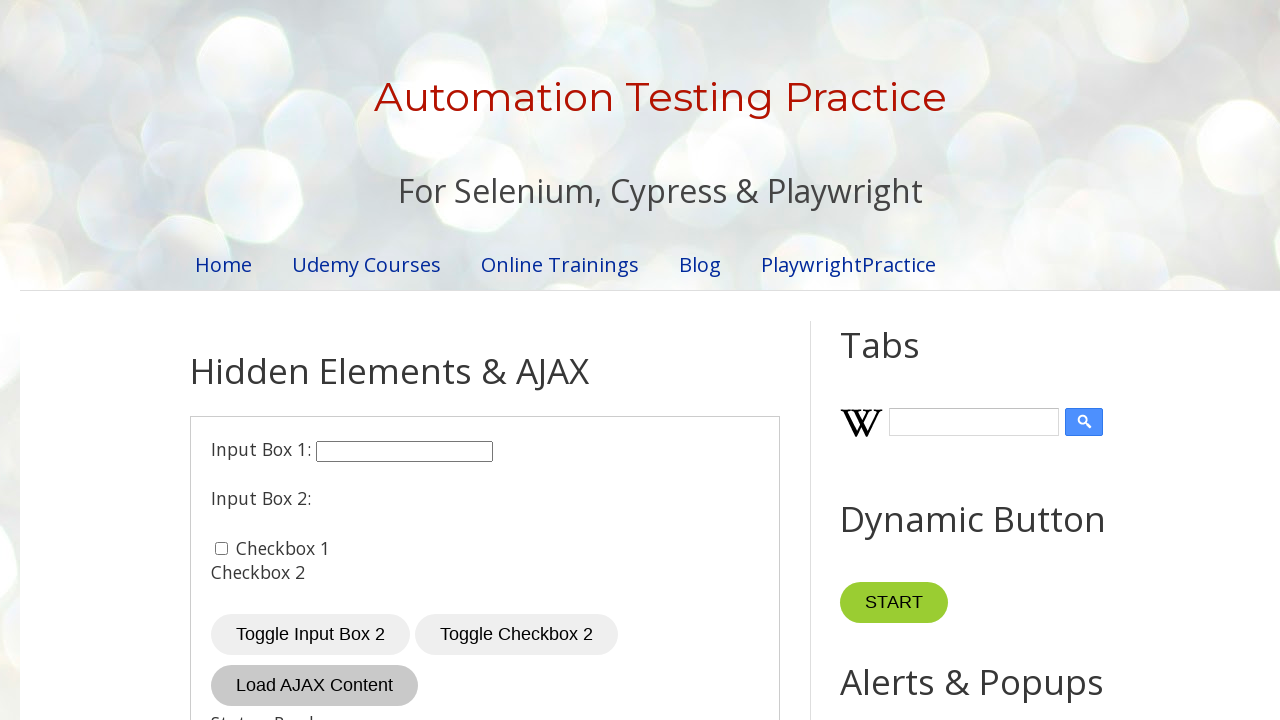

AJAX content loaded and became visible
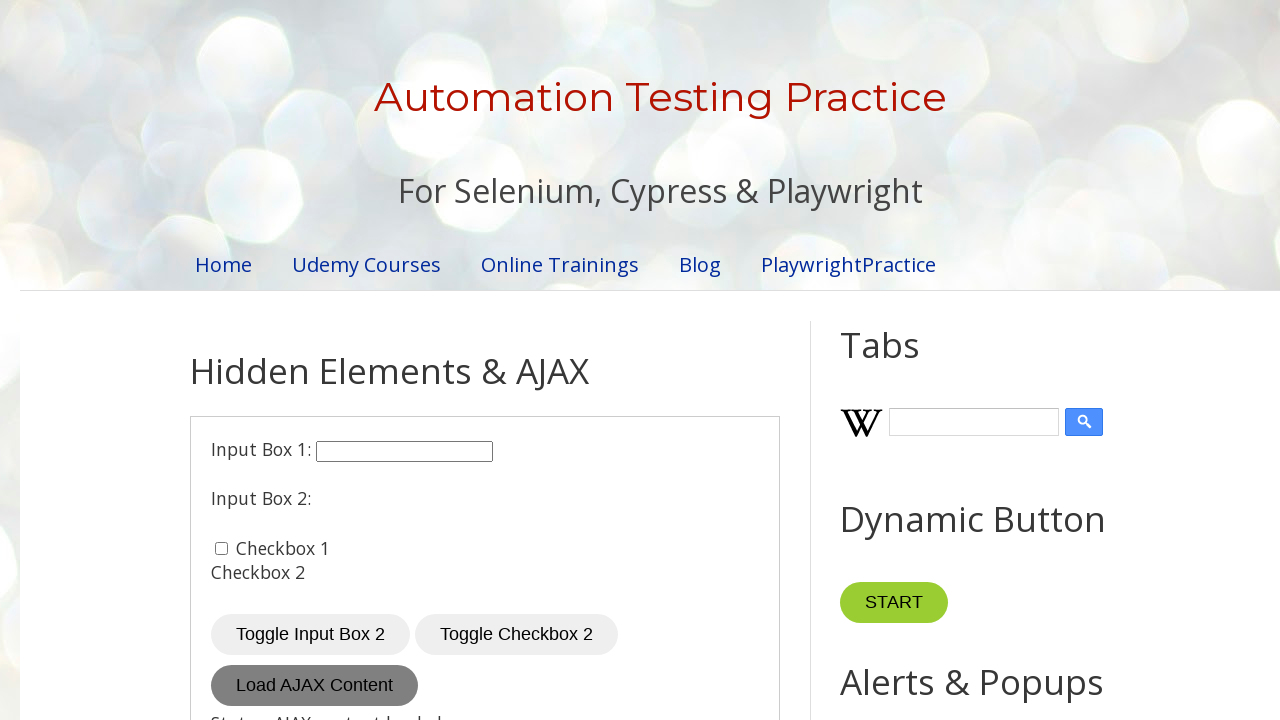

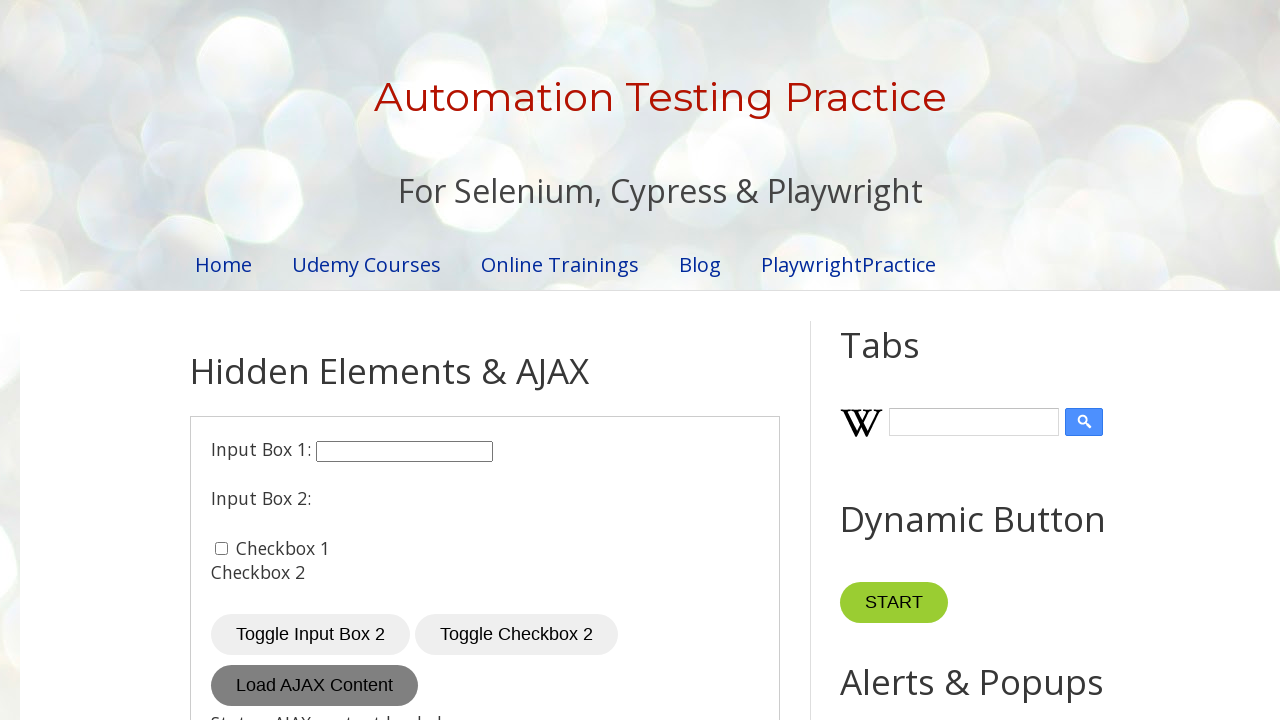